Tests marking all todo items as completed using the toggle all checkbox

Starting URL: https://demo.playwright.dev/todomvc

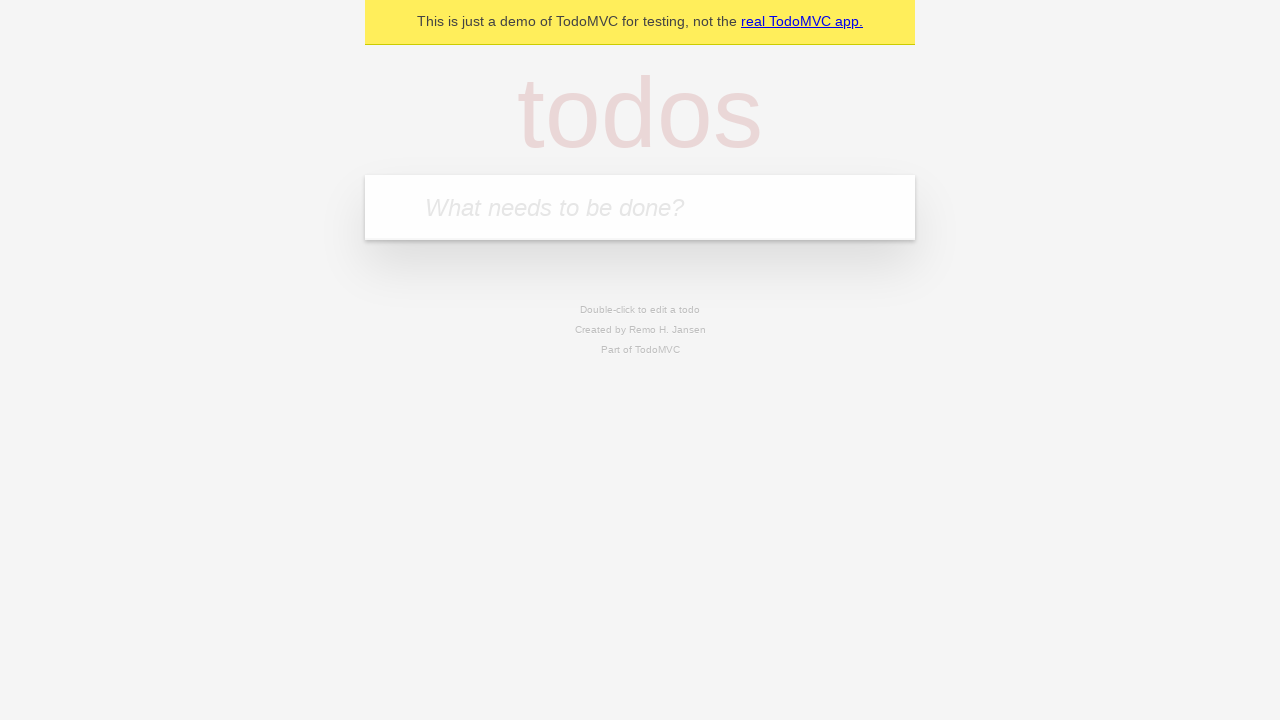

Filled todo input field with 'buy some cheese' on internal:attr=[placeholder="What needs to be done?"i]
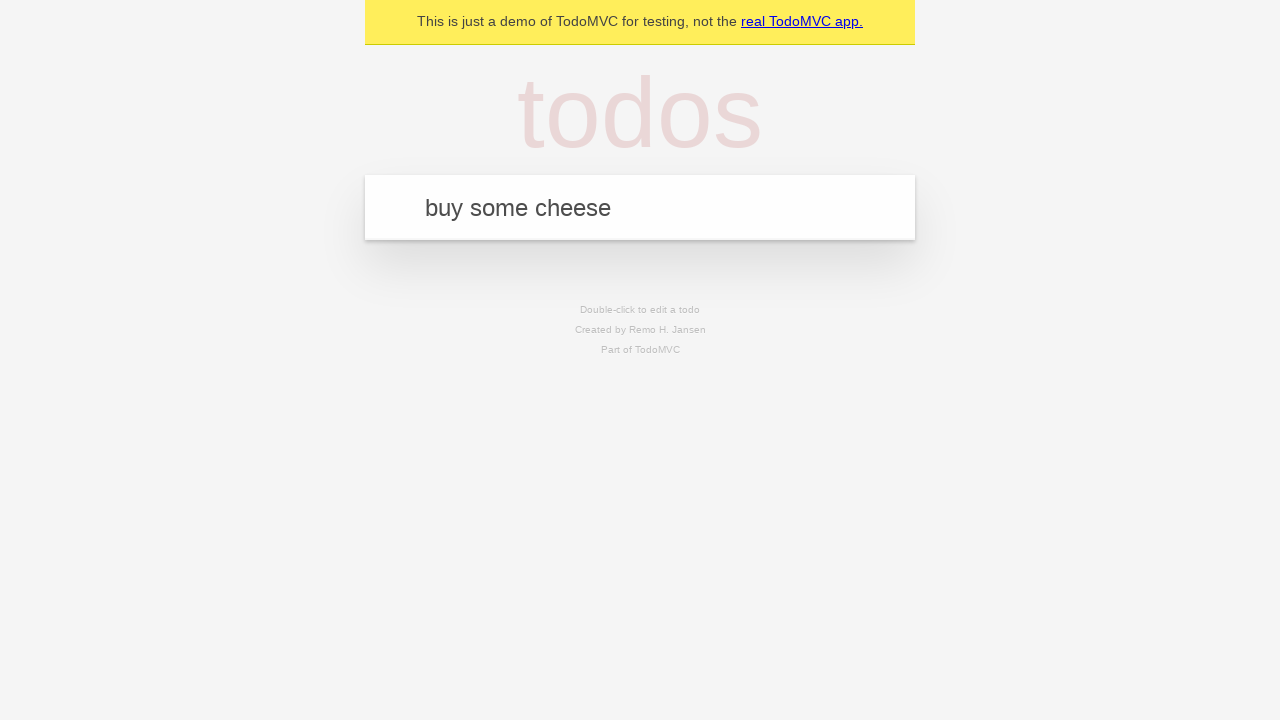

Pressed Enter to add todo 'buy some cheese' on internal:attr=[placeholder="What needs to be done?"i]
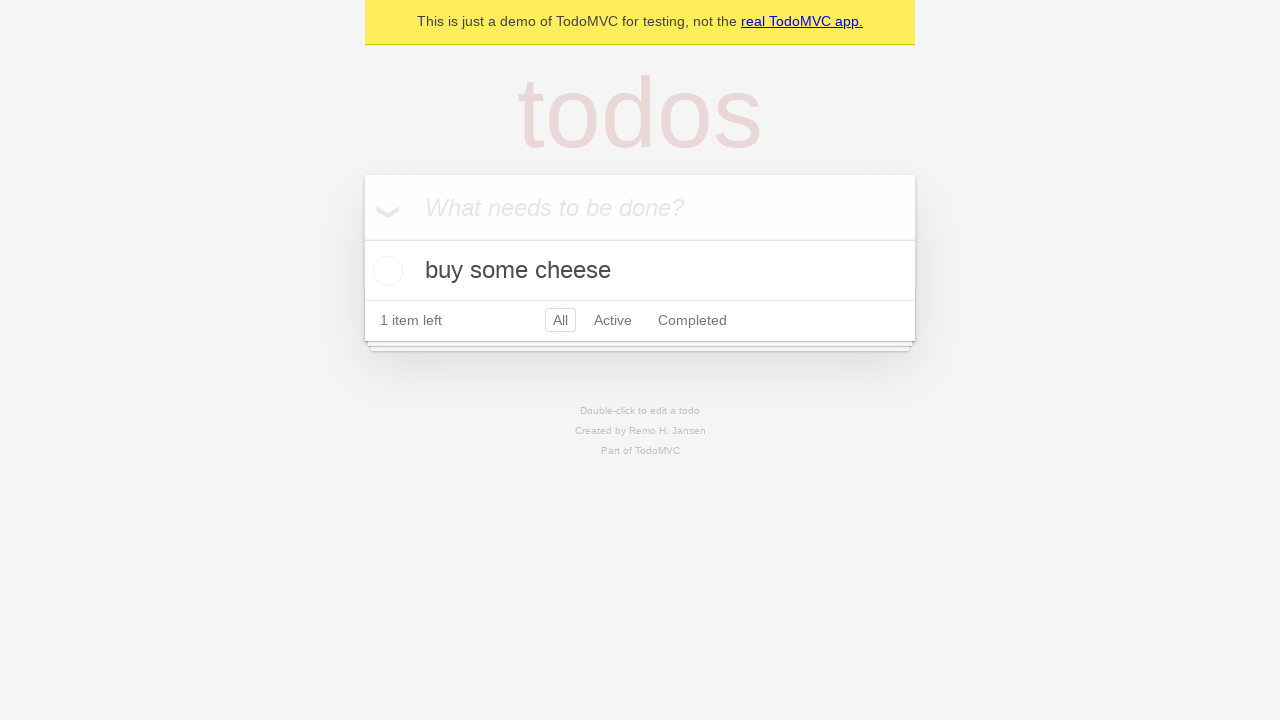

Filled todo input field with 'feed the cat' on internal:attr=[placeholder="What needs to be done?"i]
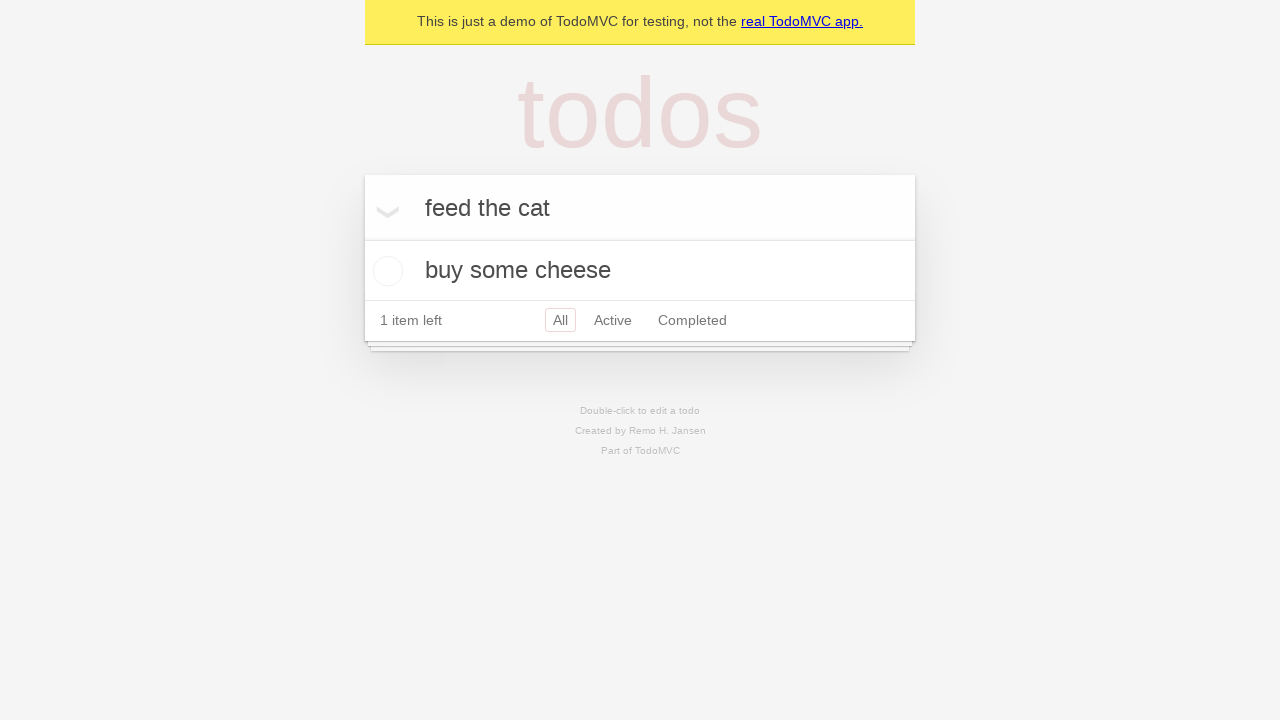

Pressed Enter to add todo 'feed the cat' on internal:attr=[placeholder="What needs to be done?"i]
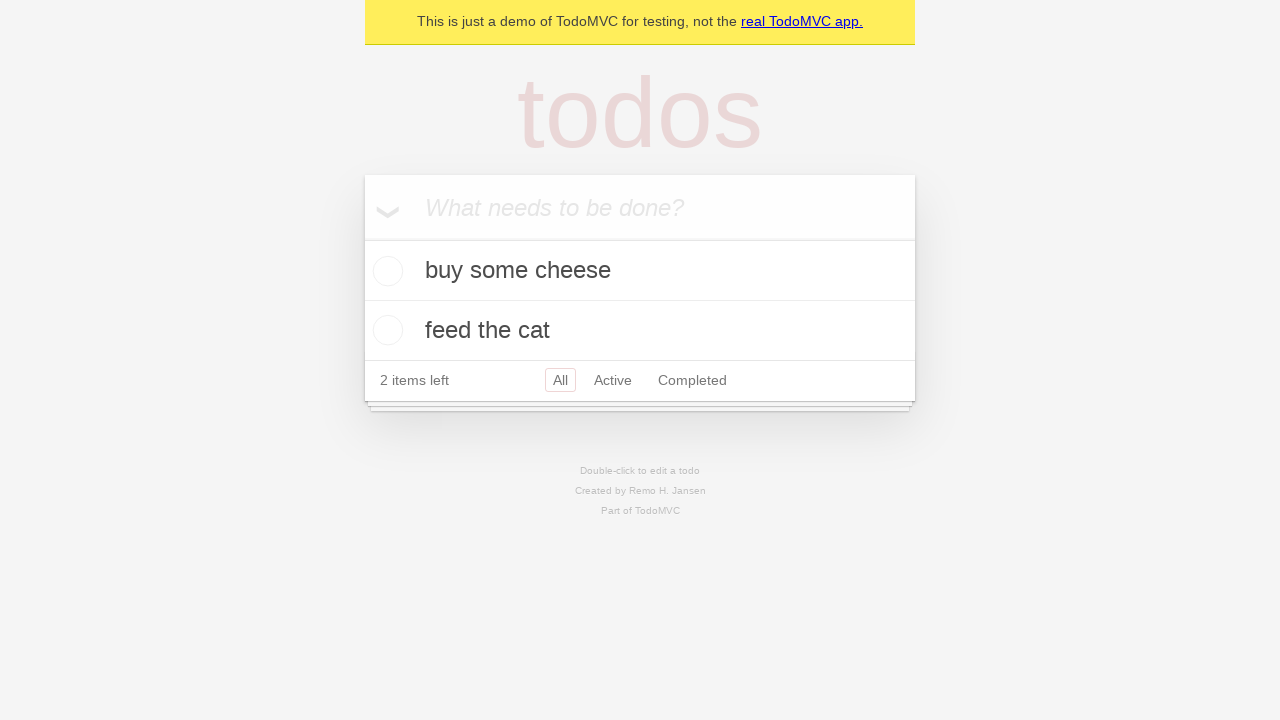

Filled todo input field with 'book a doctors appointment' on internal:attr=[placeholder="What needs to be done?"i]
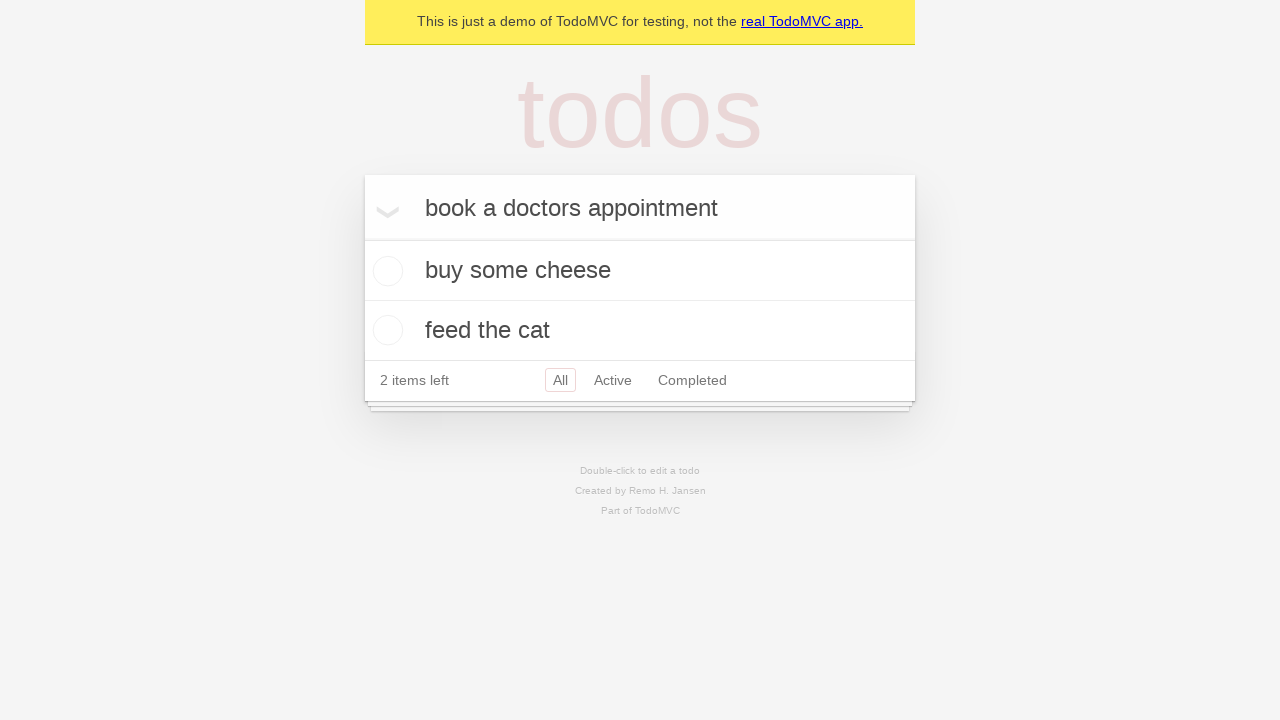

Pressed Enter to add todo 'book a doctors appointment' on internal:attr=[placeholder="What needs to be done?"i]
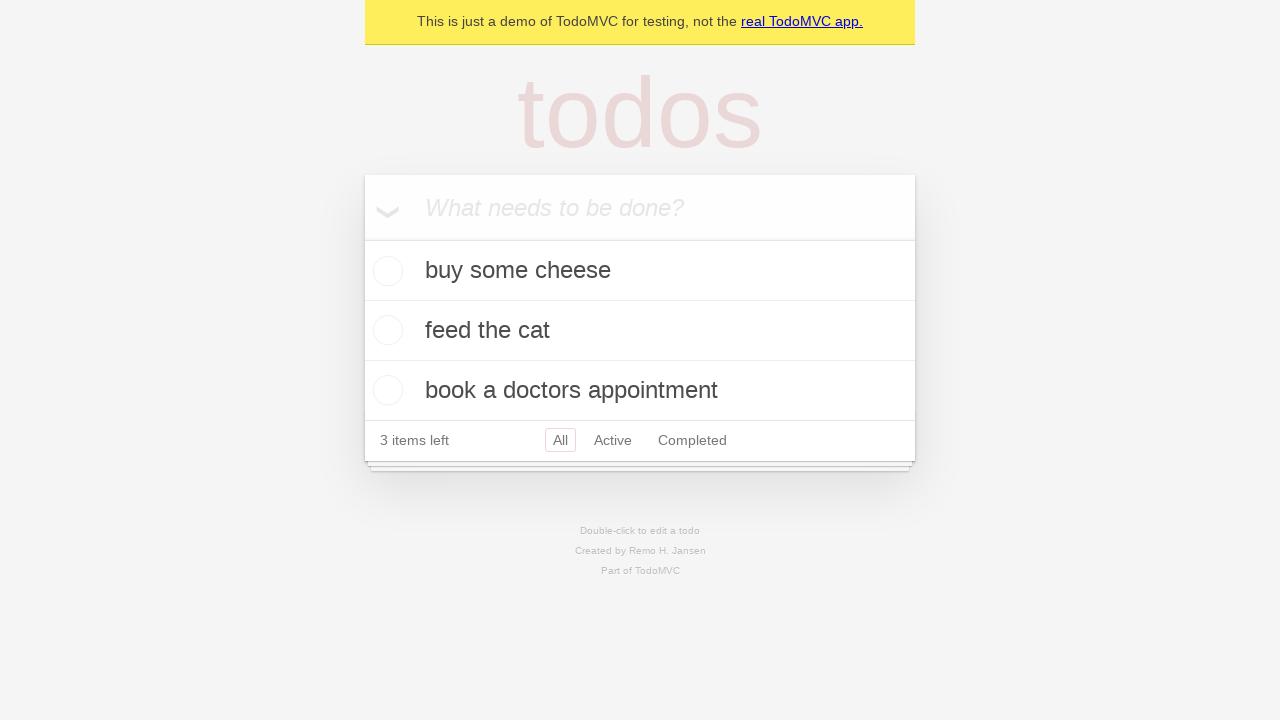

Verified all 3 todo items were added
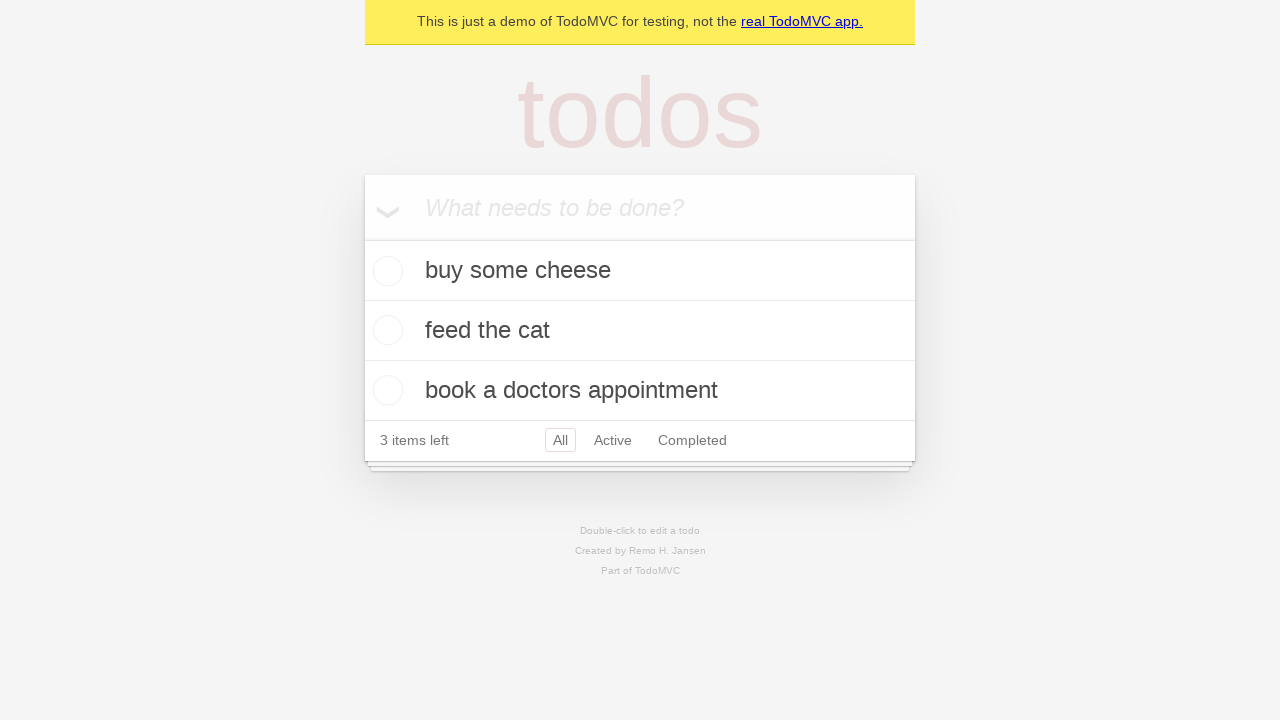

Clicked 'Mark all as complete' checkbox at (362, 238) on internal:label="Mark all as complete"i
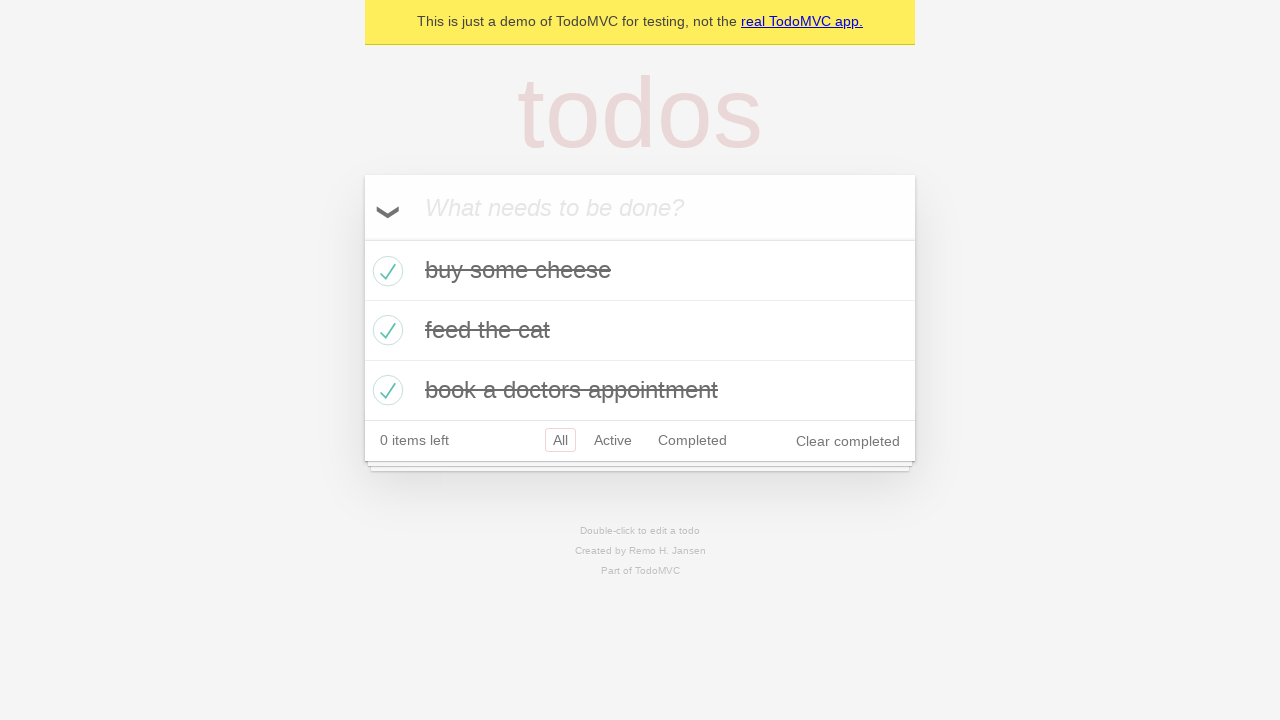

Verified all todo items are marked as completed
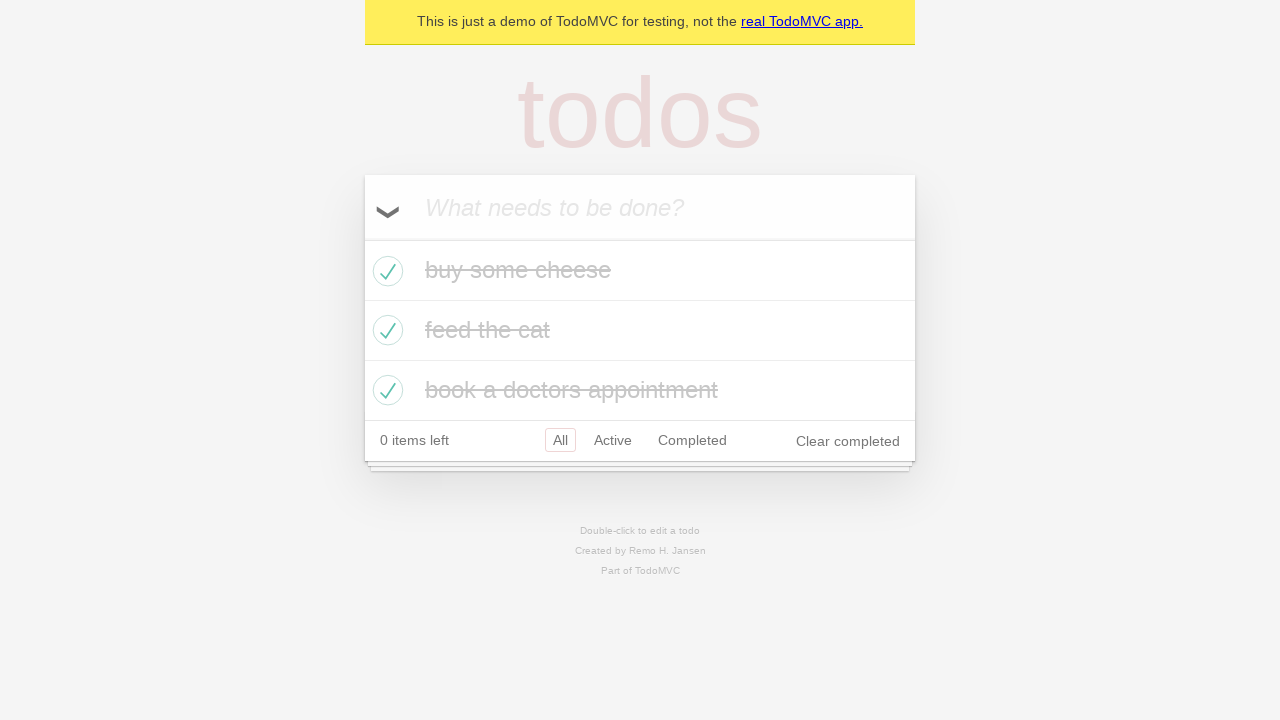

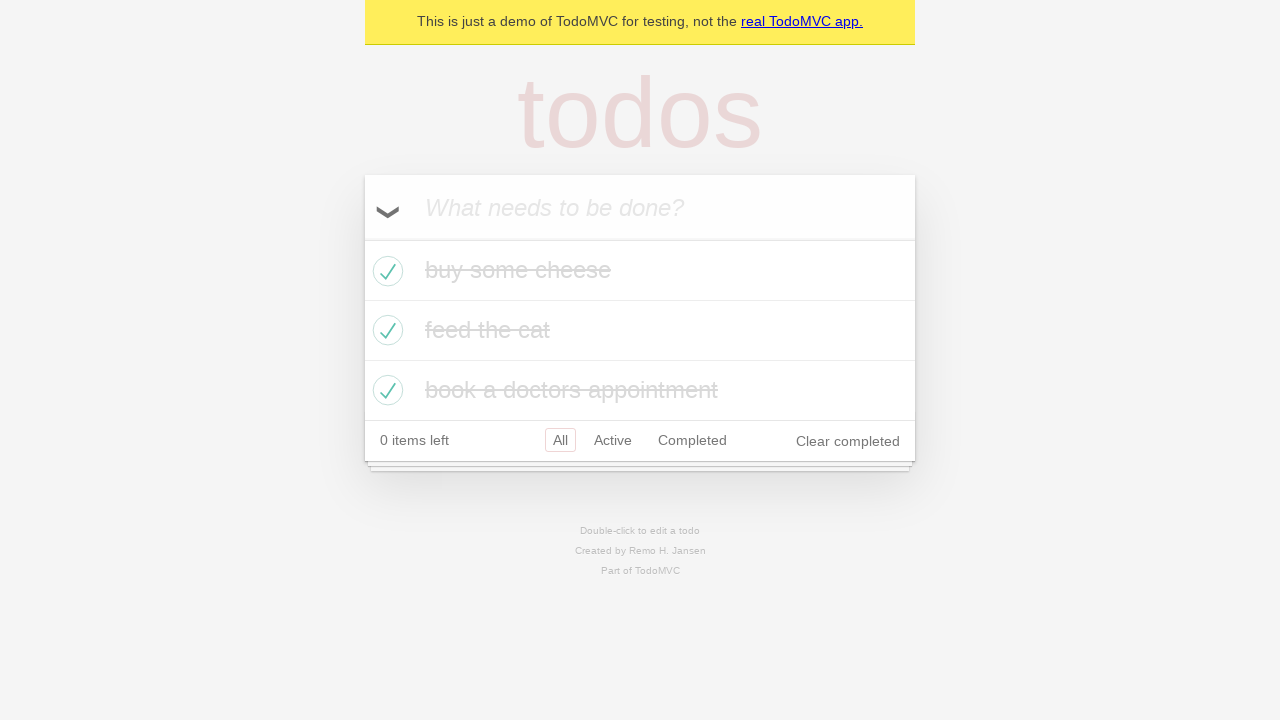